Tests that the todo counter displays the correct number of items as todos are added

Starting URL: https://demo.playwright.dev/todomvc

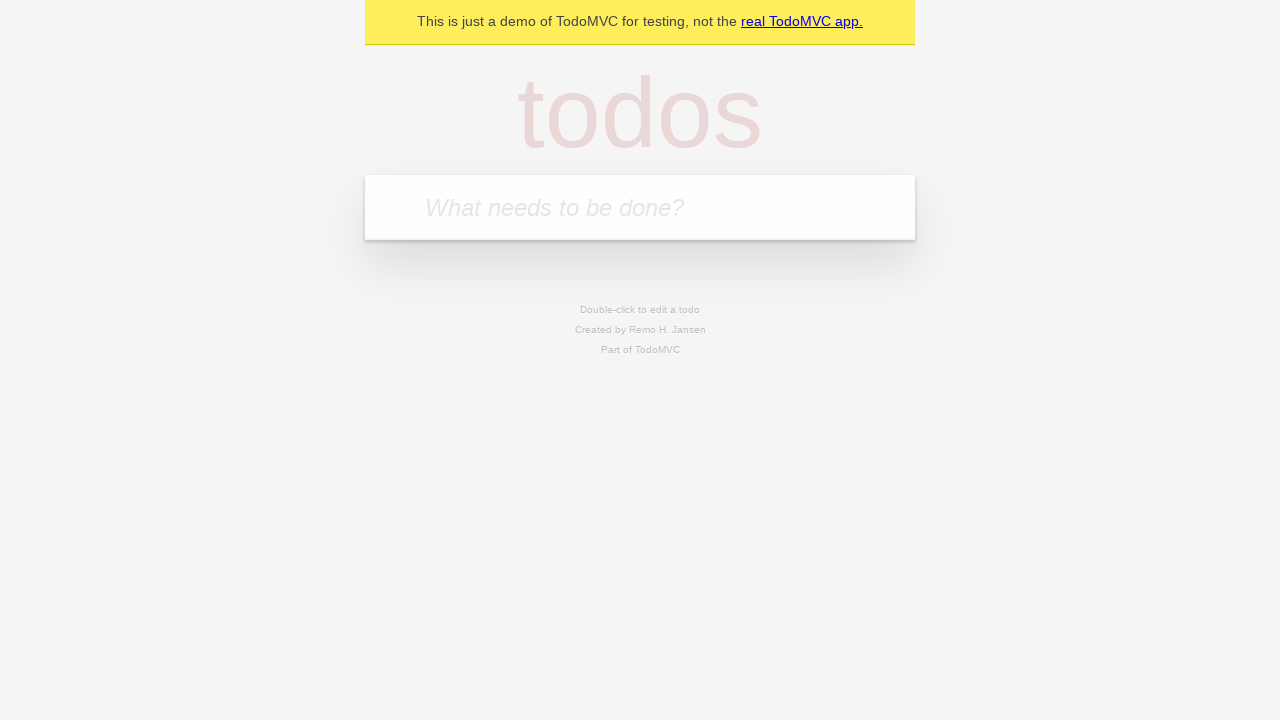

Located the todo input field with placeholder 'What needs to be done?'
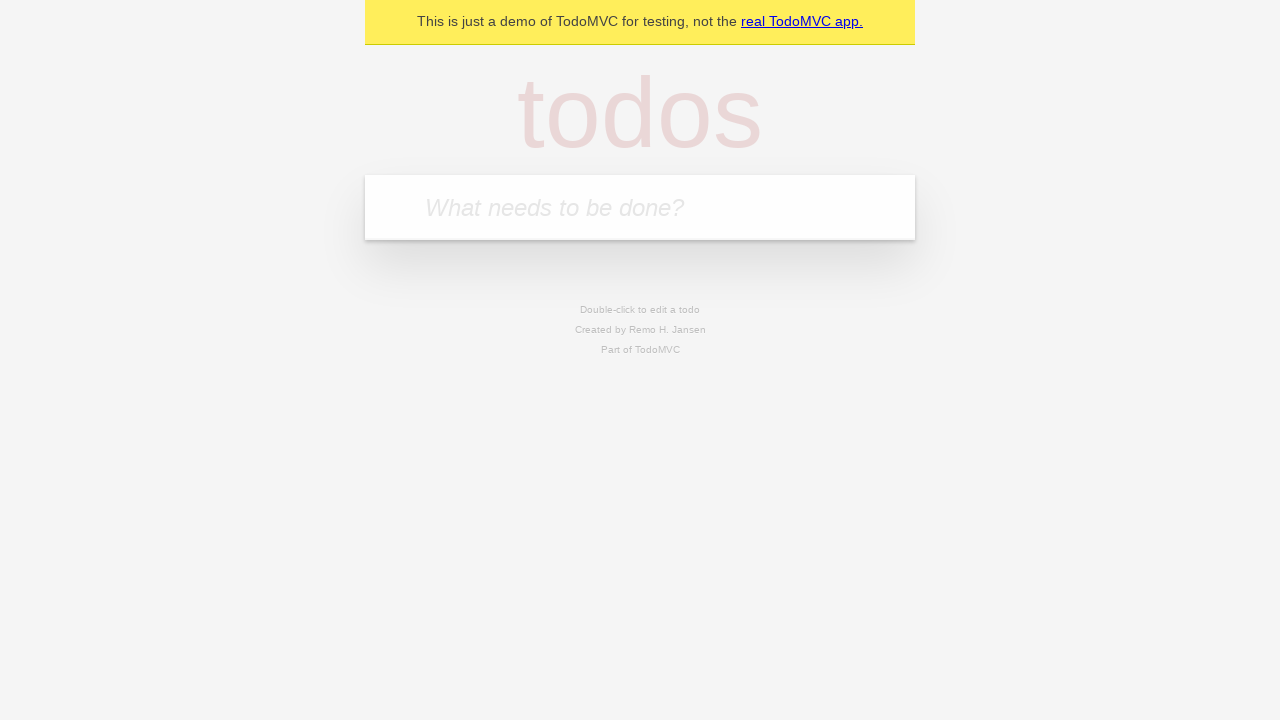

Filled first todo item 'buy some cheese' in input field on internal:attr=[placeholder="What needs to be done?"i]
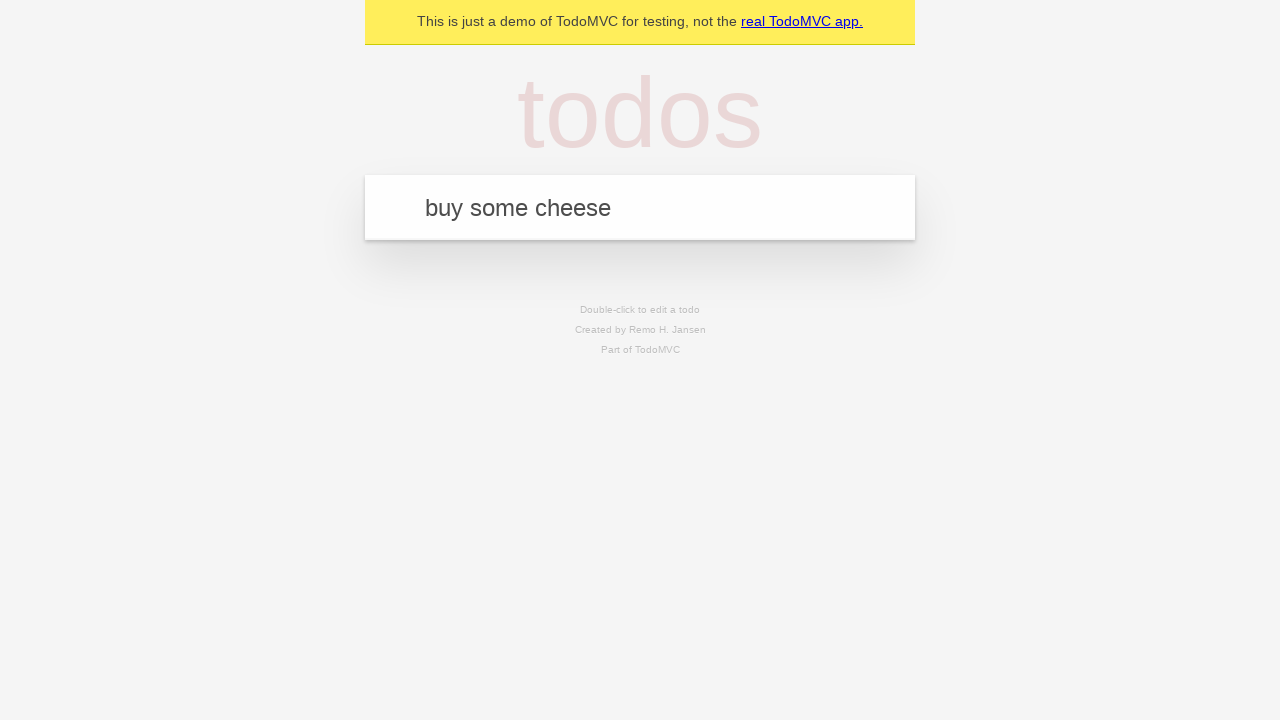

Pressed Enter to add first todo item on internal:attr=[placeholder="What needs to be done?"i]
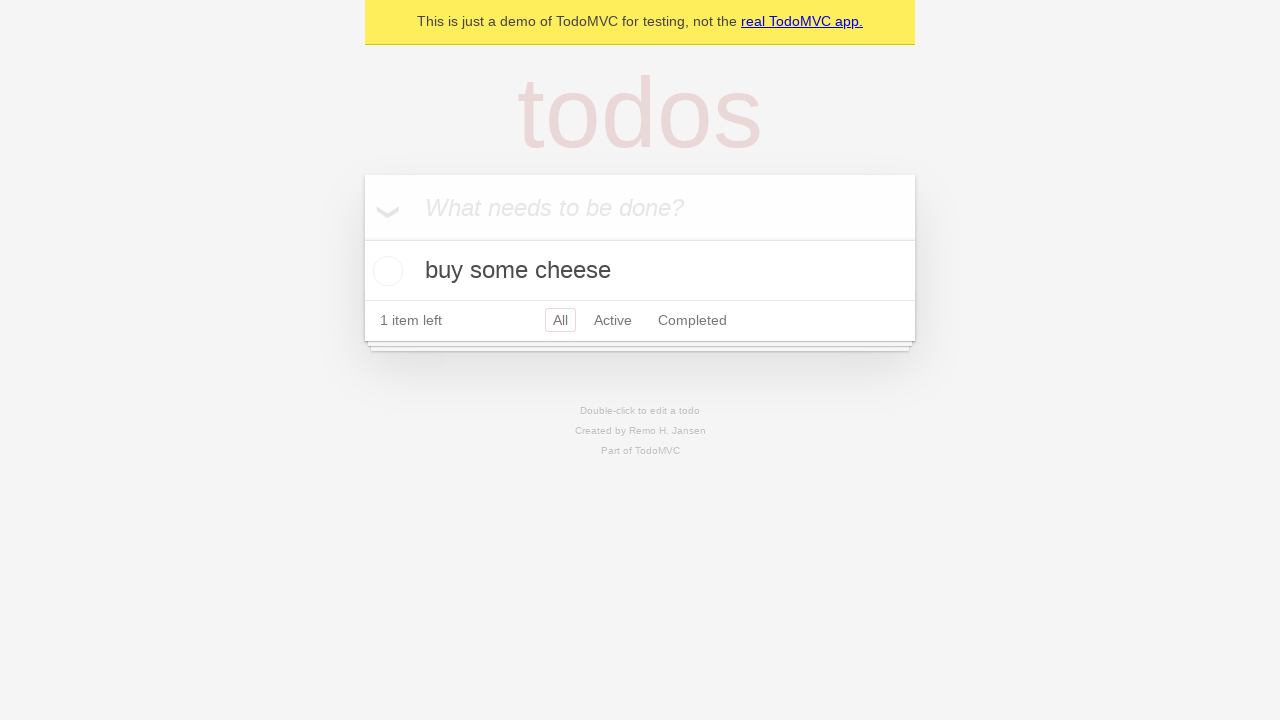

Todo counter element loaded after adding first item
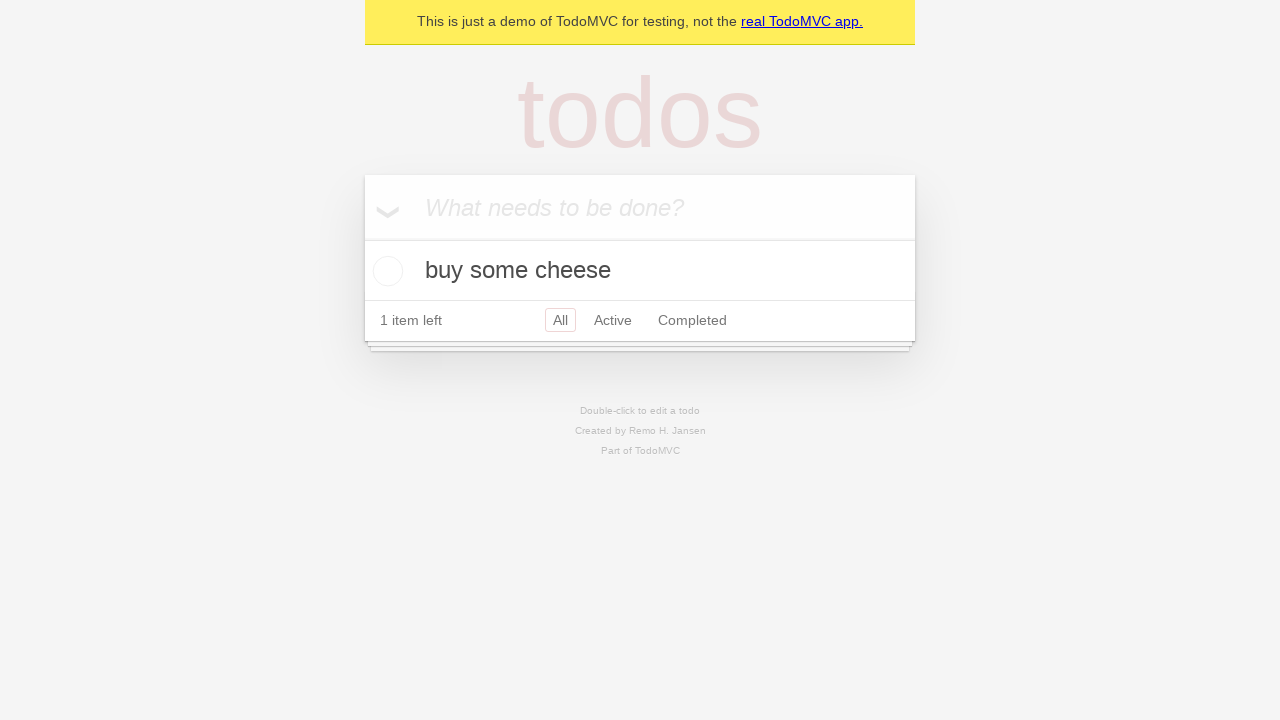

Filled second todo item 'feed the cat' in input field on internal:attr=[placeholder="What needs to be done?"i]
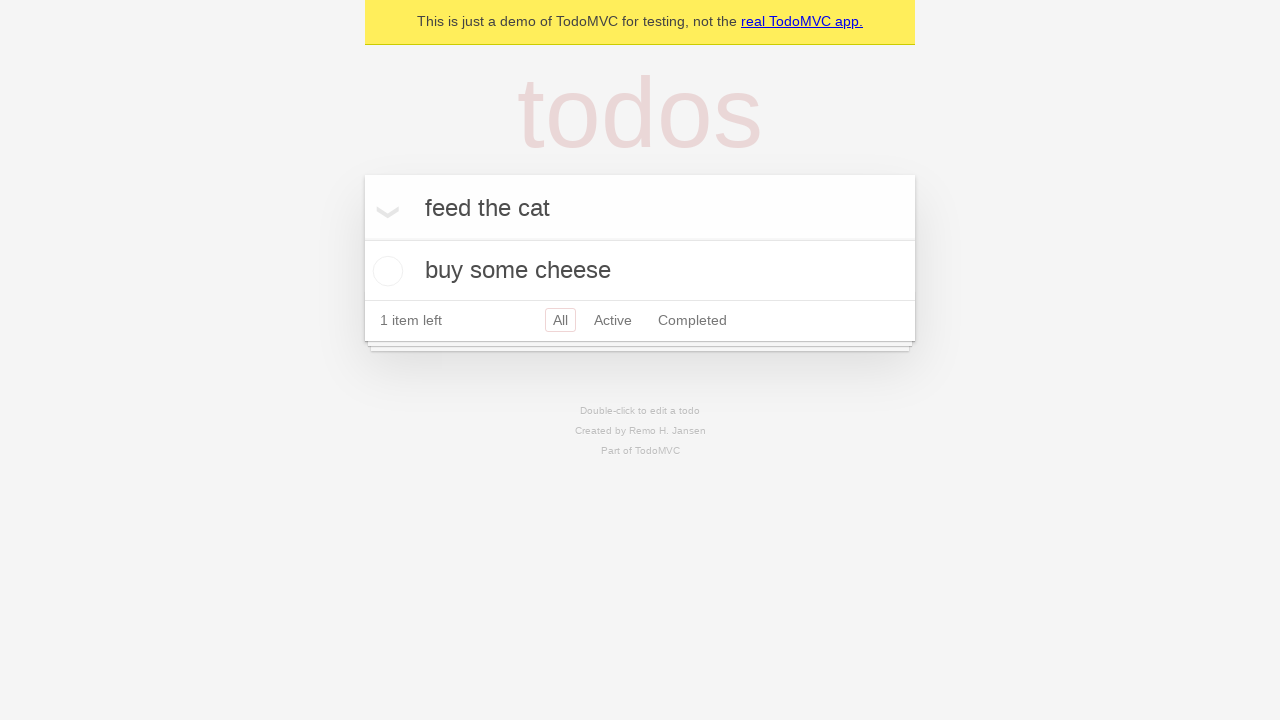

Pressed Enter to add second todo item on internal:attr=[placeholder="What needs to be done?"i]
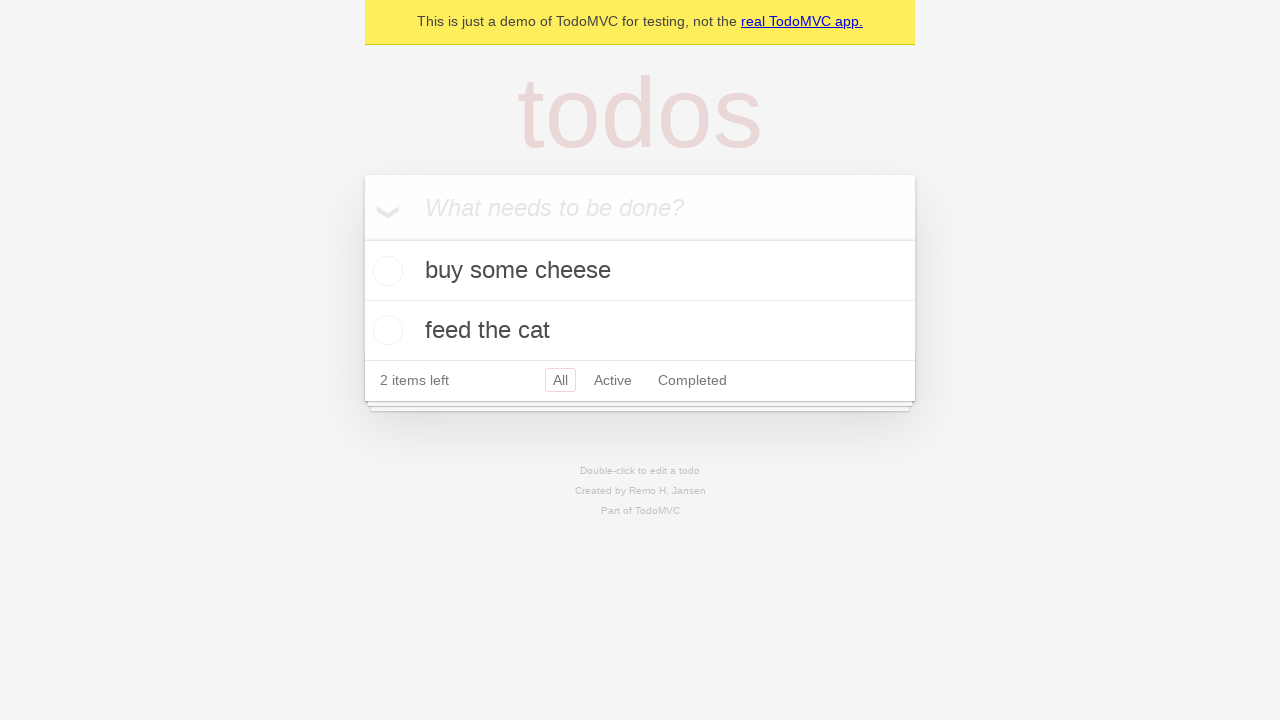

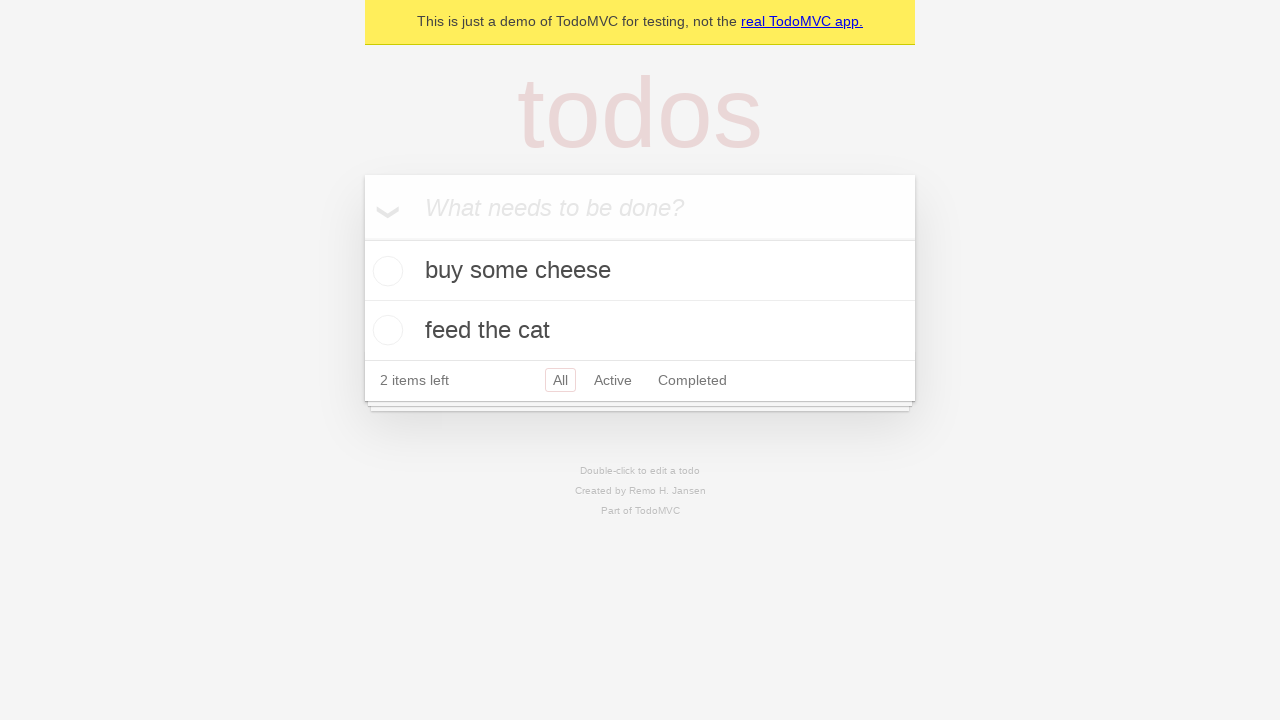